Tests radio button selection by iterating through a group of radio buttons and clicking the one with value "cheese"

Starting URL: http://echoecho.com/htmlforms10.htm

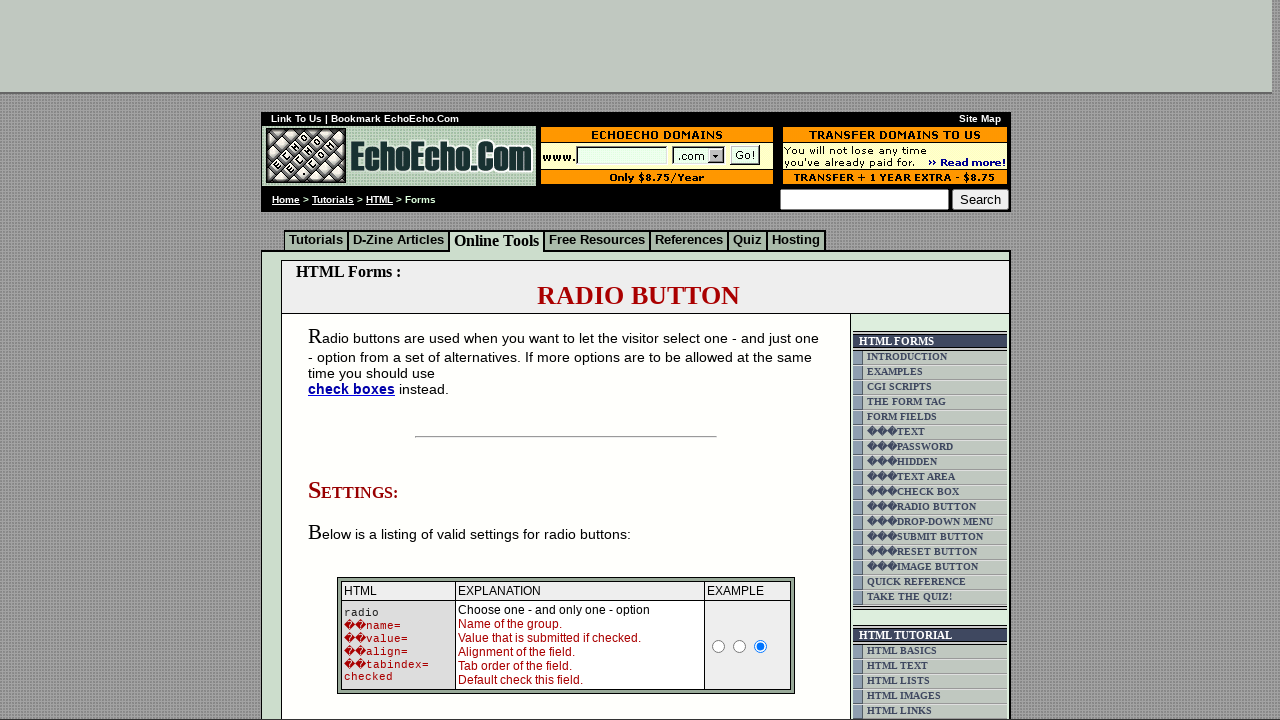

Waited for radio buttons group1 to be present
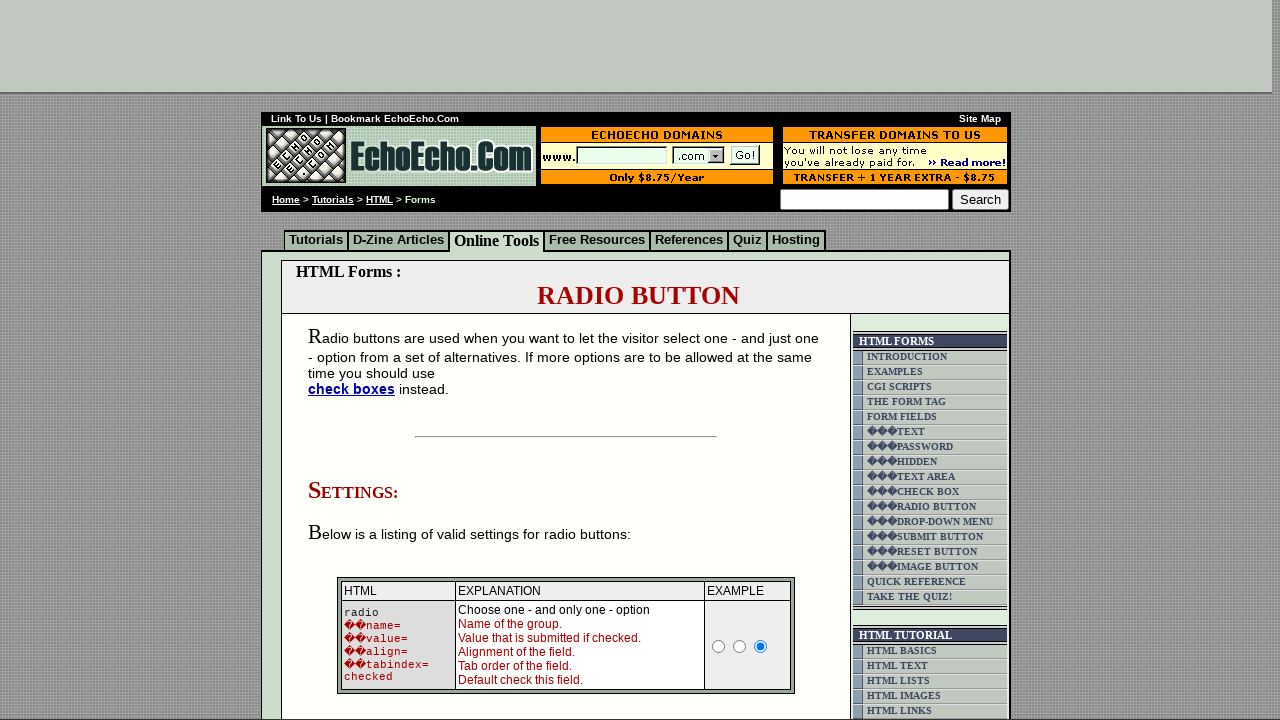

Located all radio buttons in group1
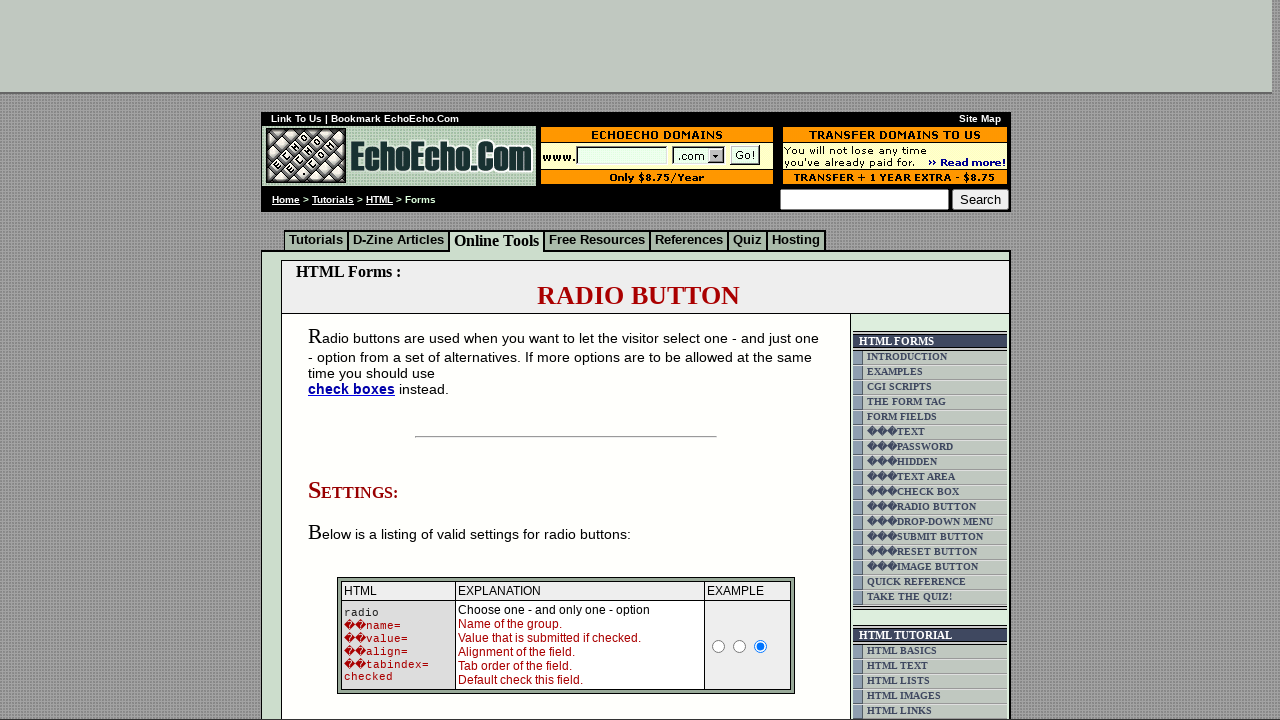

Retrieved count of radio buttons: 3
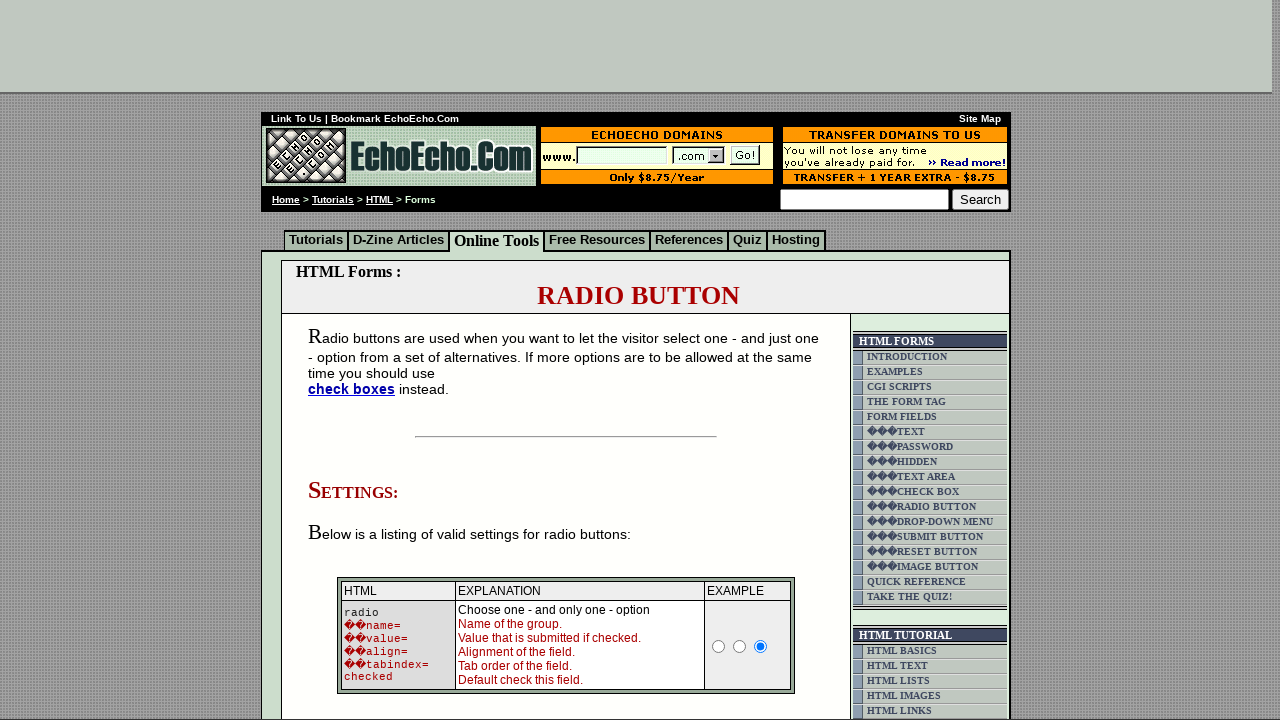

Retrieved value attribute from radio button 0: Milk
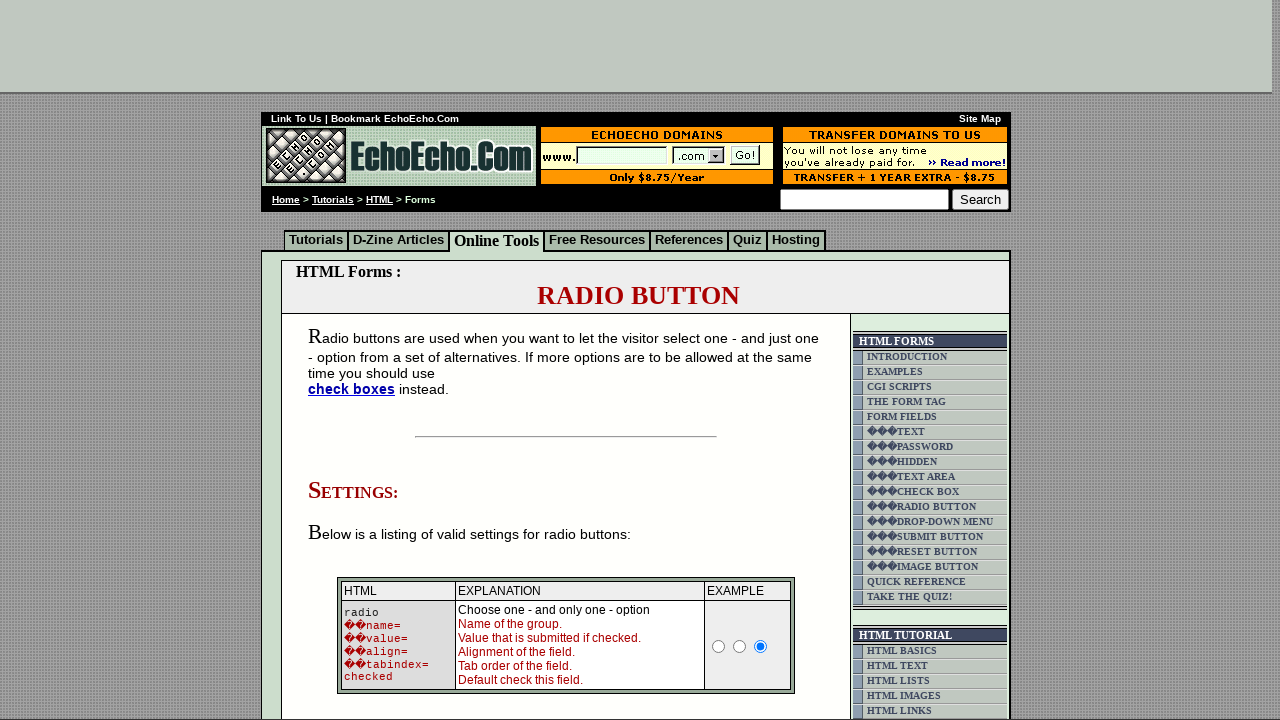

Retrieved value attribute from radio button 1: Butter
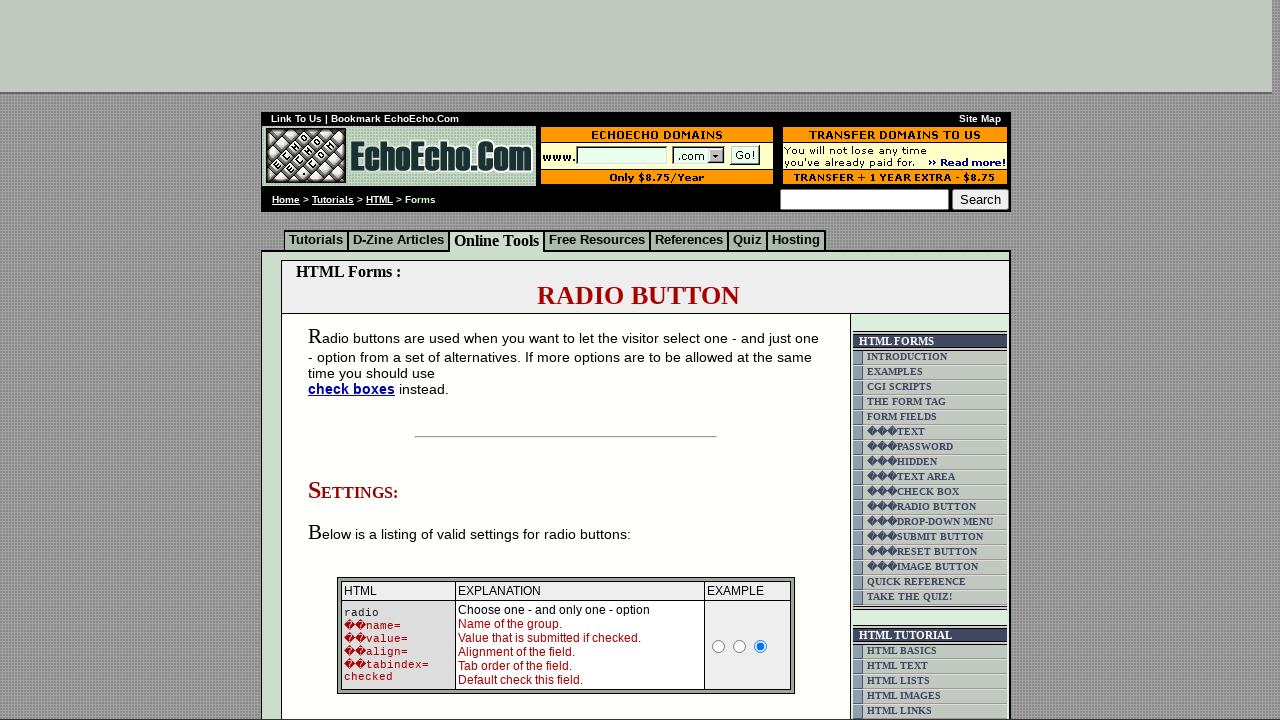

Retrieved value attribute from radio button 2: Cheese
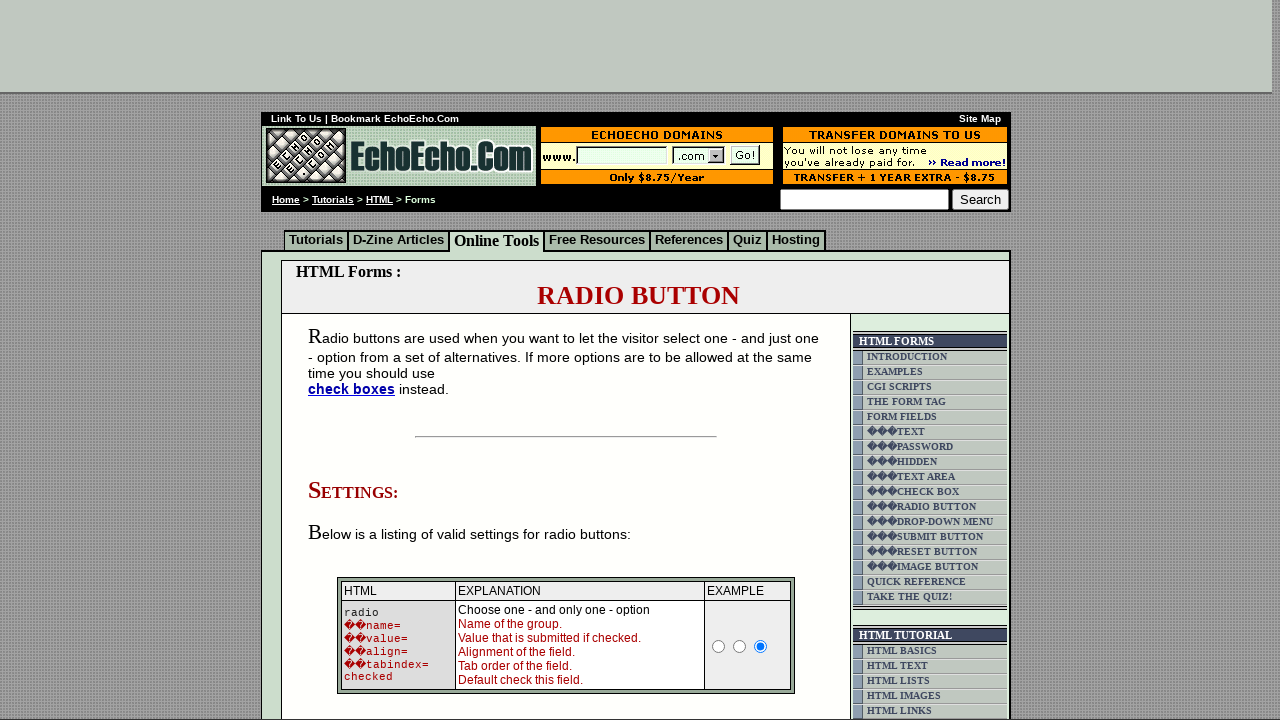

Clicked radio button with value 'cheese' at (356, 360) on input[name='group1'] >> nth=2
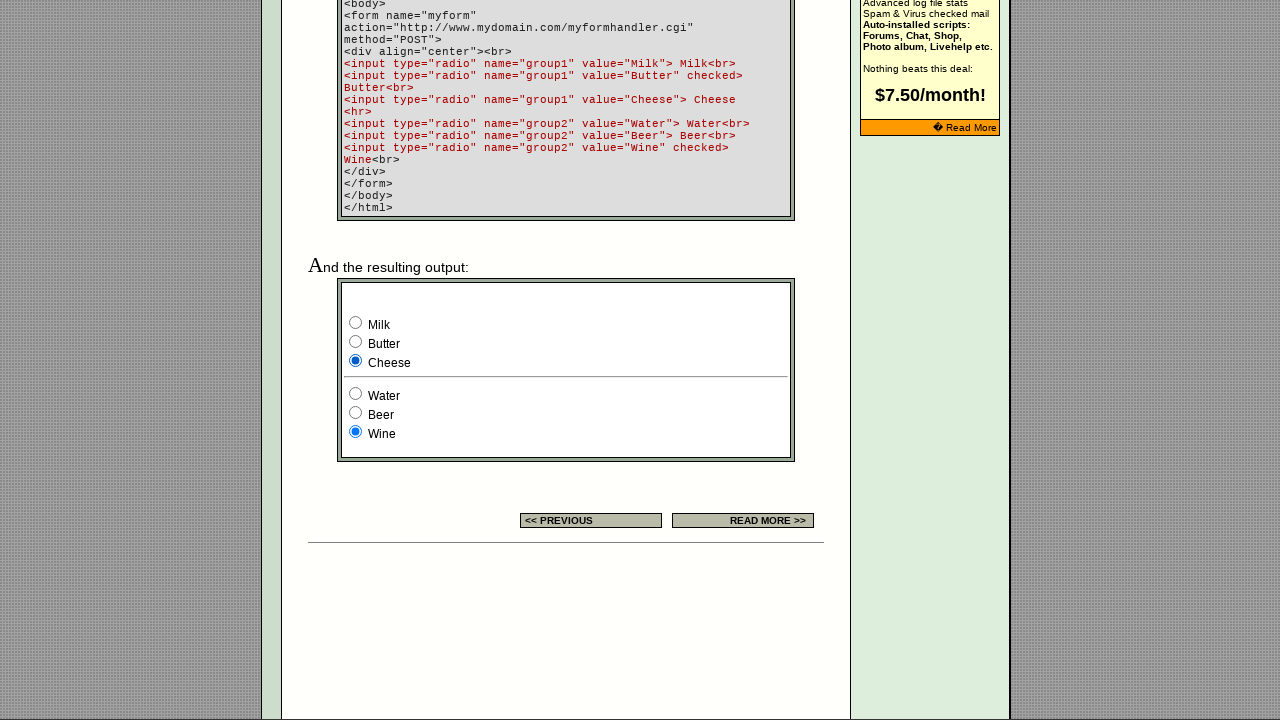

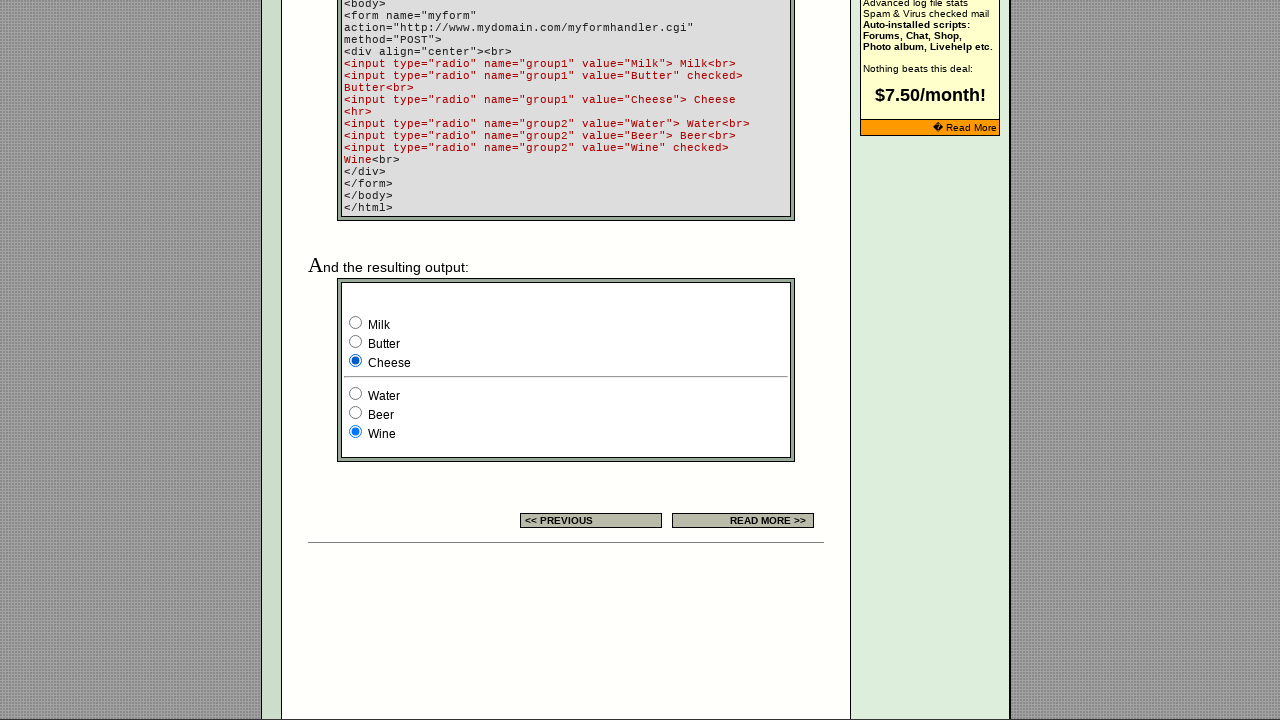